Tests opting out of A/B tests by forging an opt-out cookie on the target page, then refreshing to verify the page shows "No A/B Test" heading.

Starting URL: http://the-internet.herokuapp.com/abtest

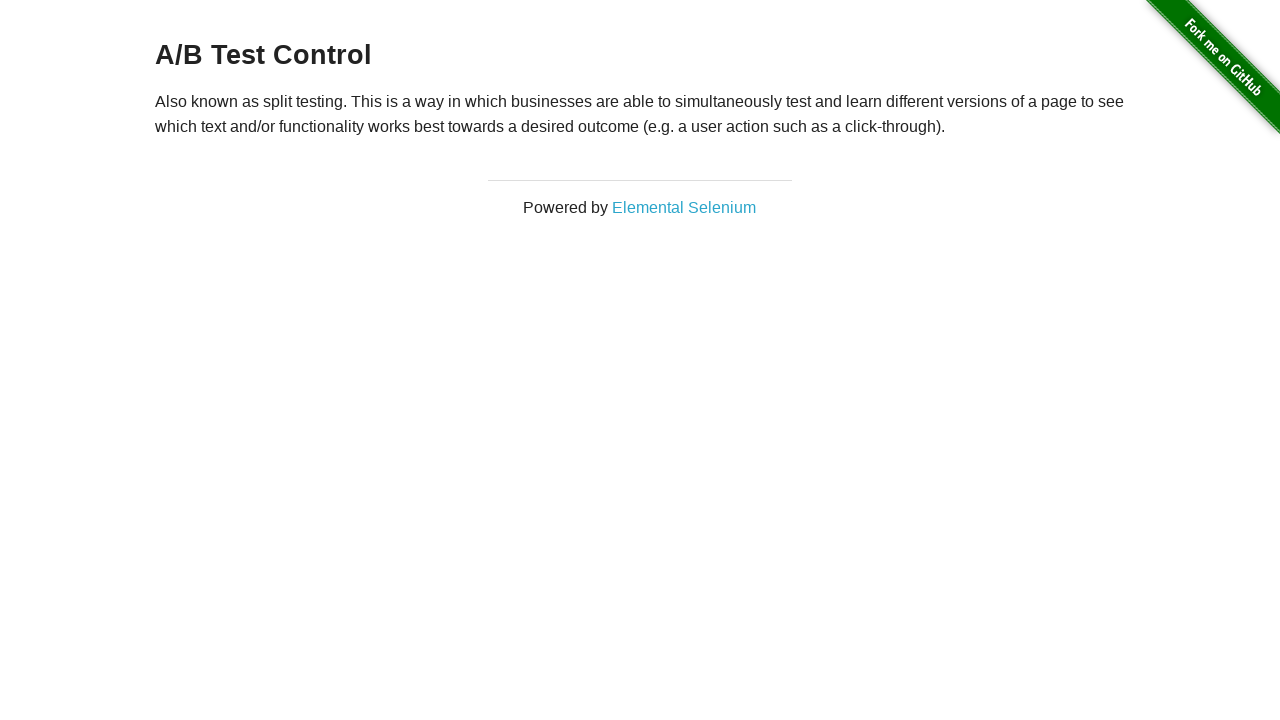

Located h3 heading element
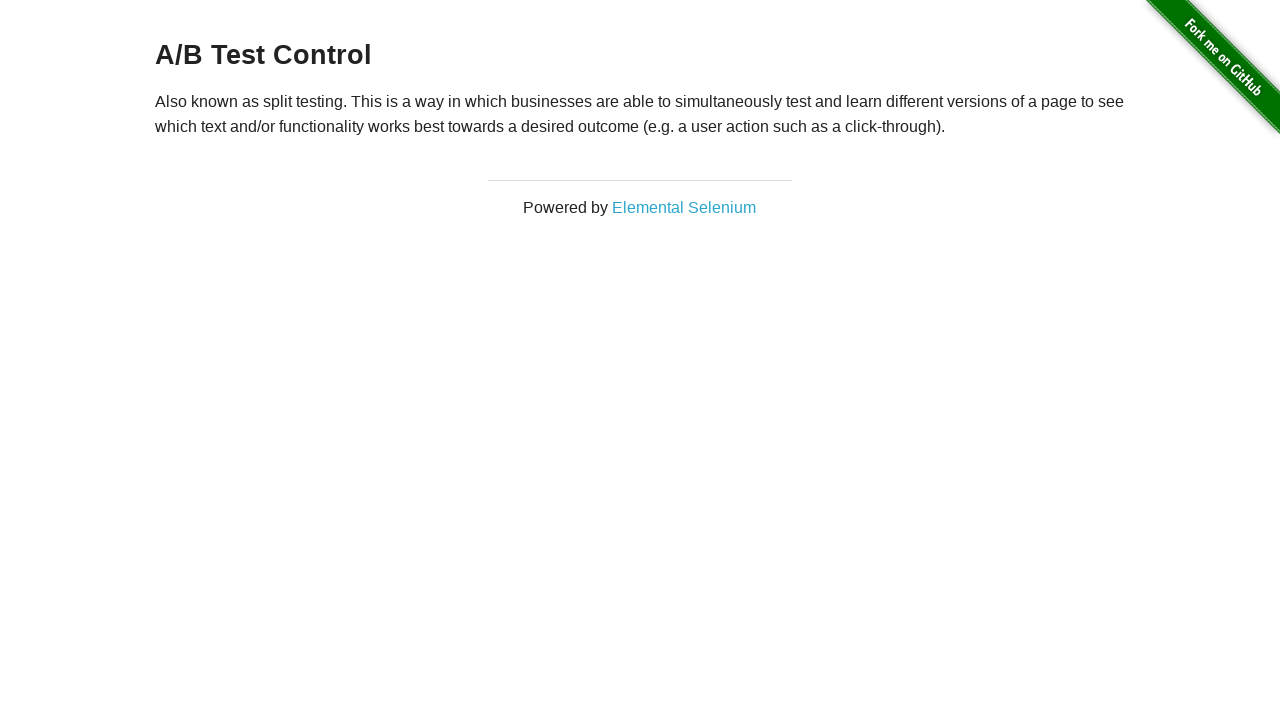

Retrieved heading text content
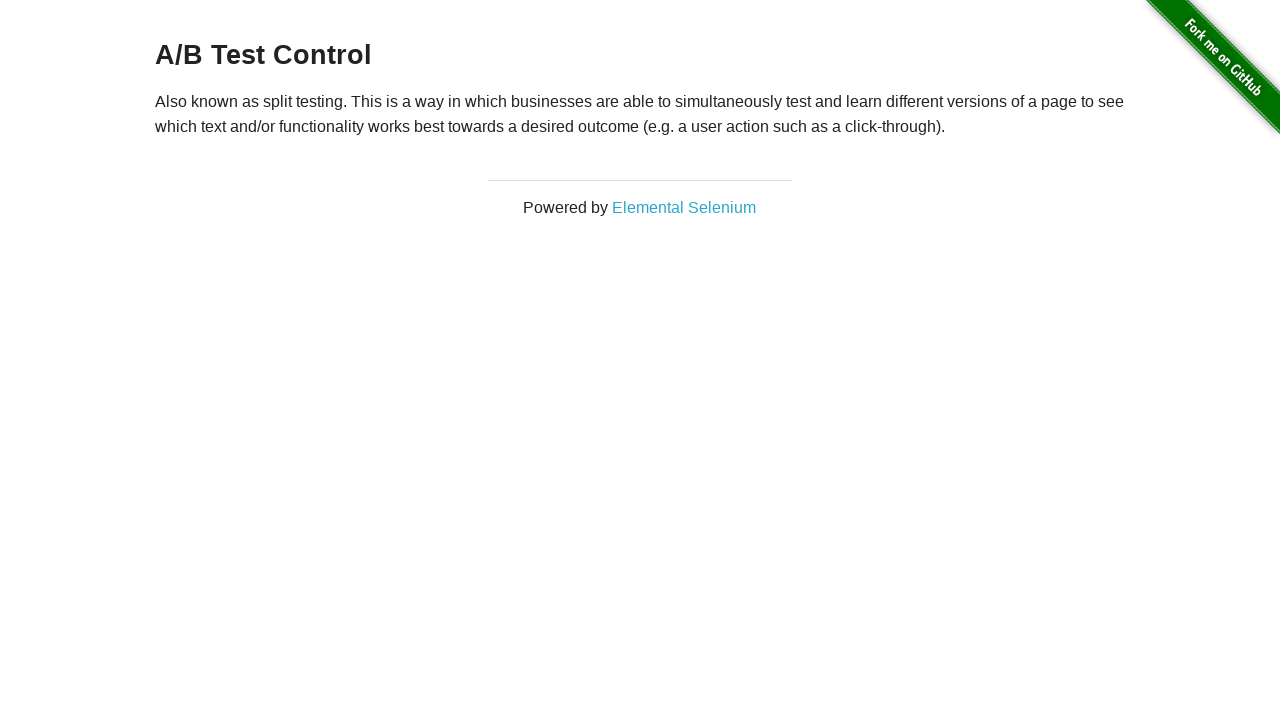

Verified initial A/B test heading is present (Variation 1 or Control)
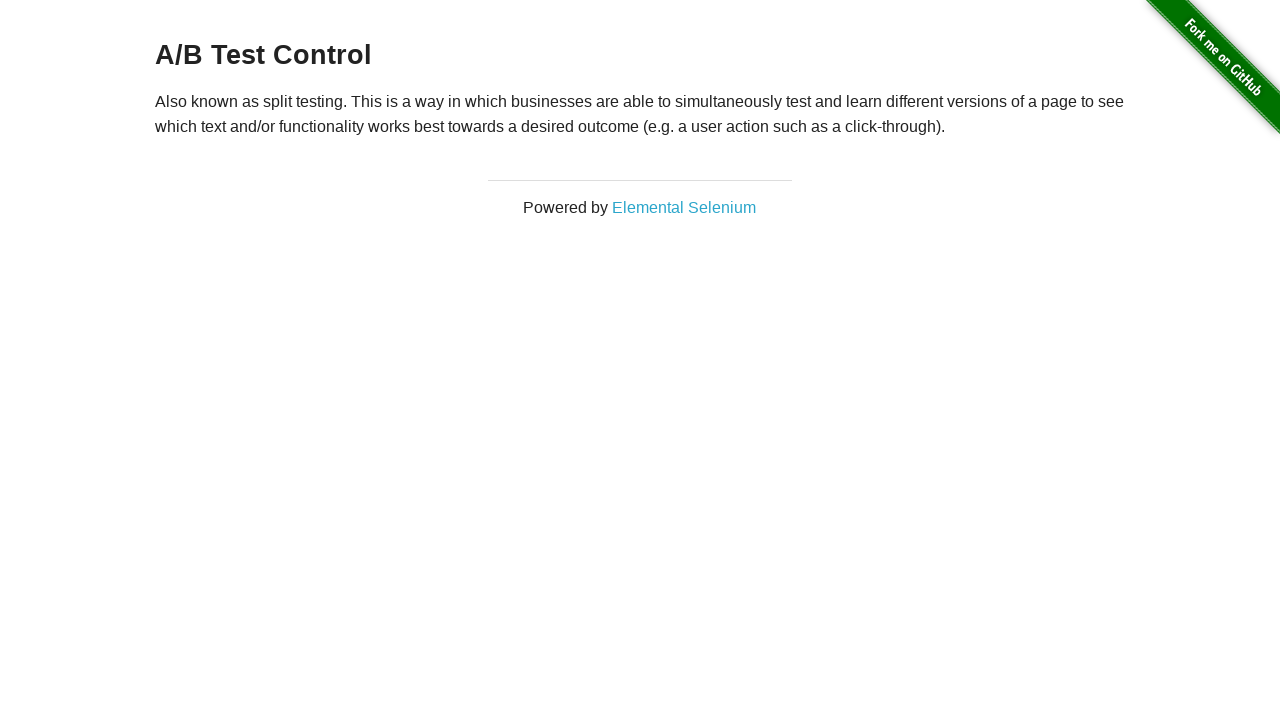

Added optimizelyOptOut cookie with value 'true'
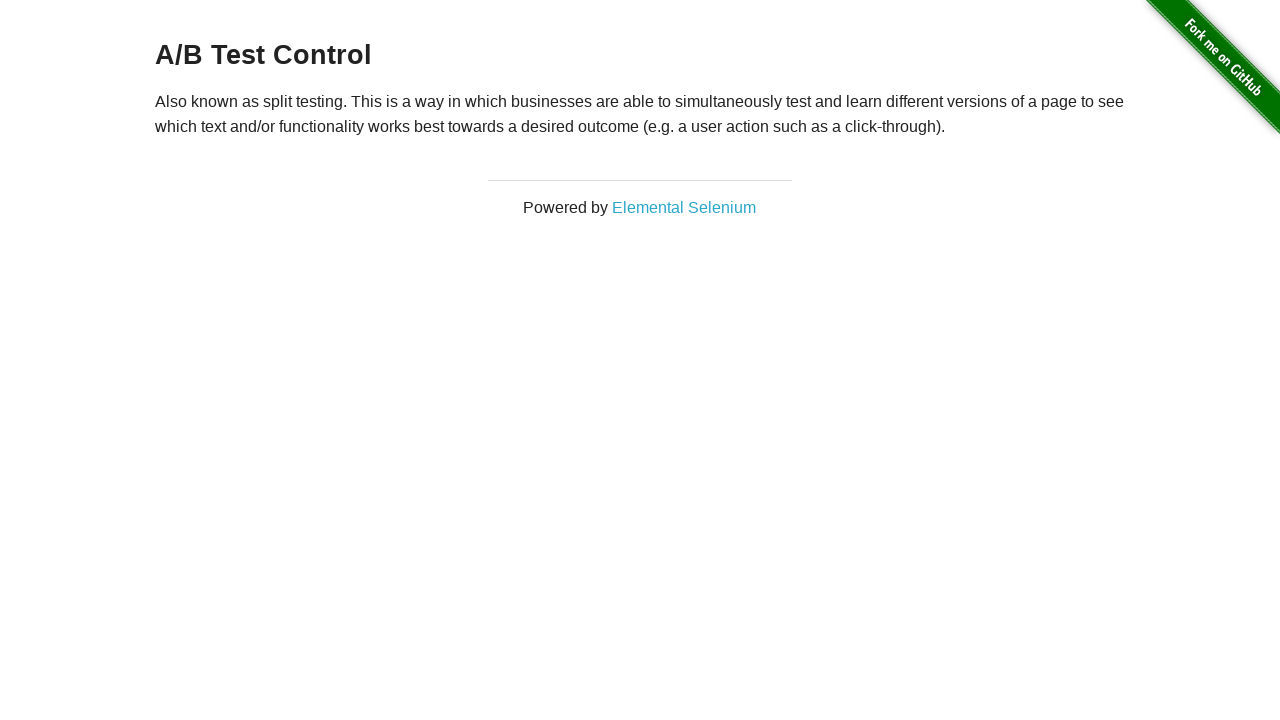

Reloaded page to apply opt-out cookie
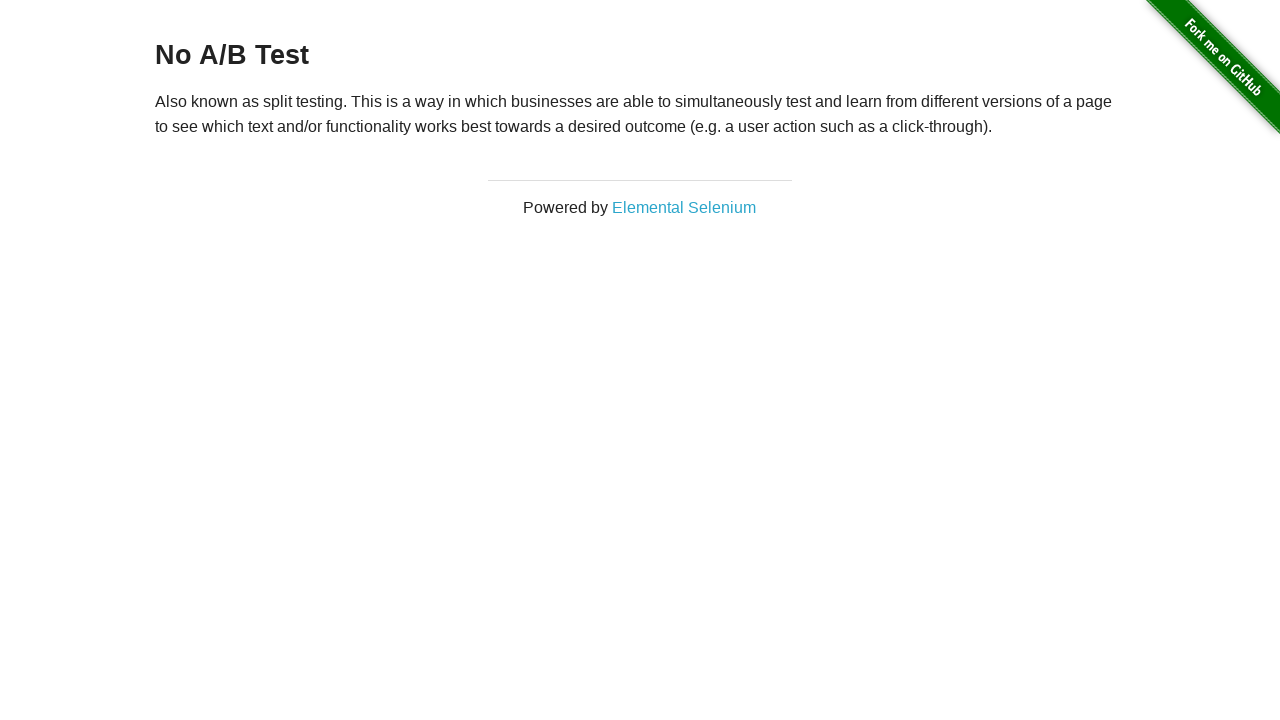

Retrieved heading text content after page reload
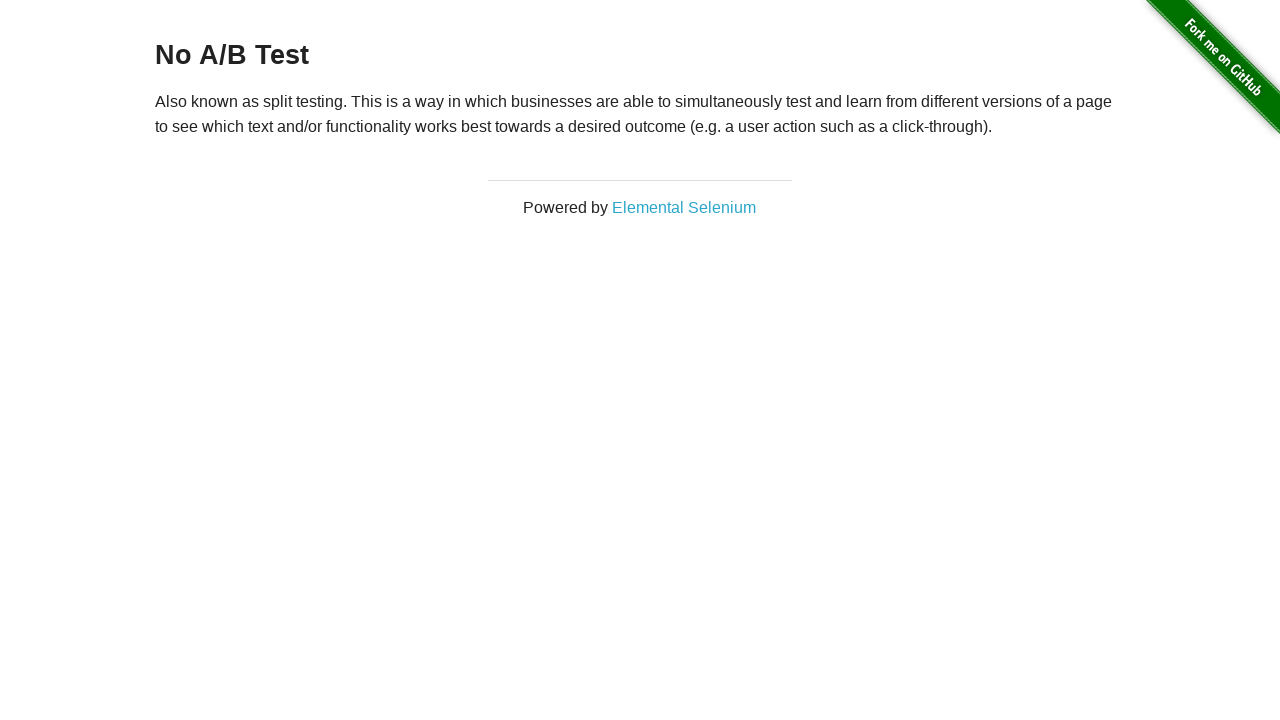

Verified heading now shows 'No A/B Test' after opting out
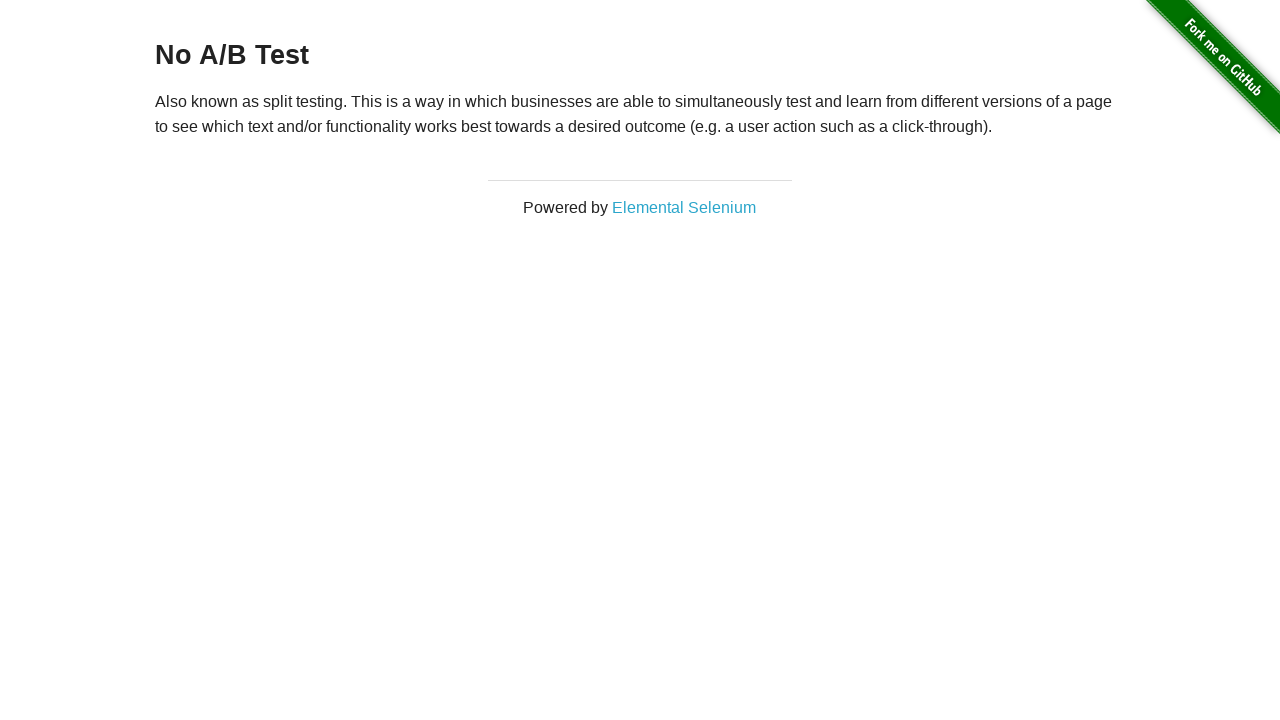

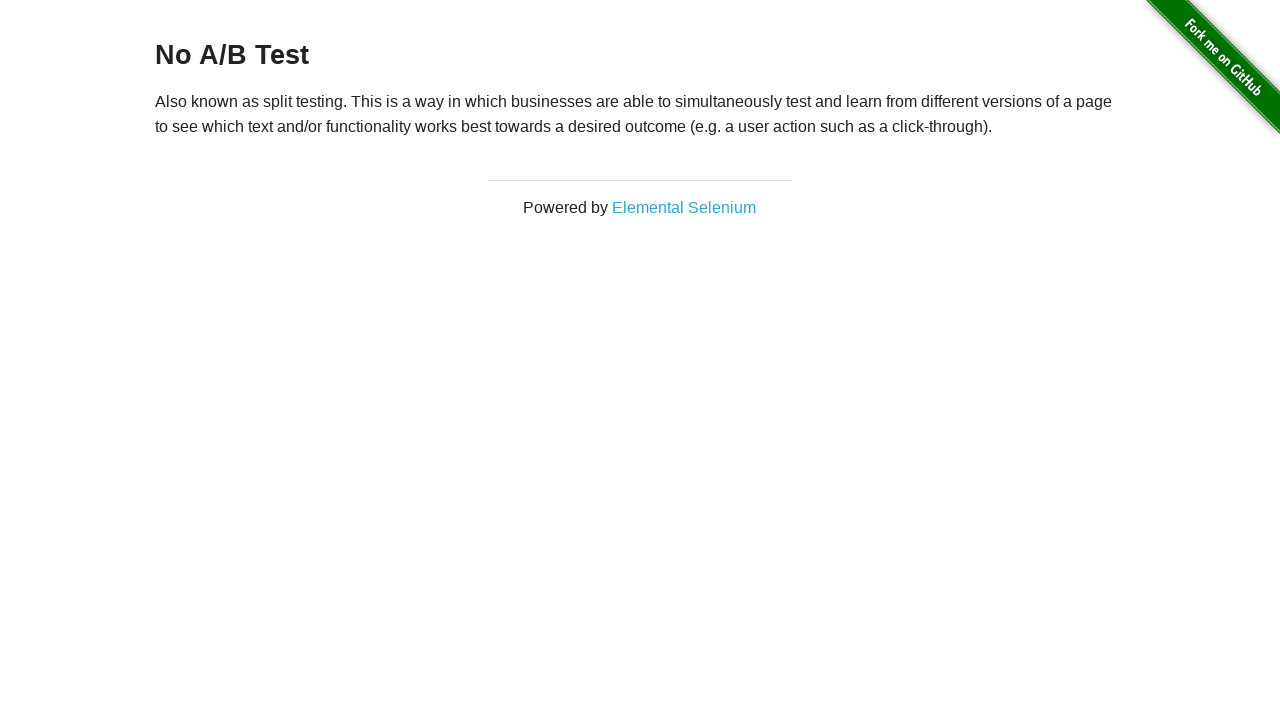